Navigates to Zerodha Kite page and sets the browser window size to 500x500 pixels to test window dimension control.

Starting URL: https://kite.zerodha.com/#loggedout

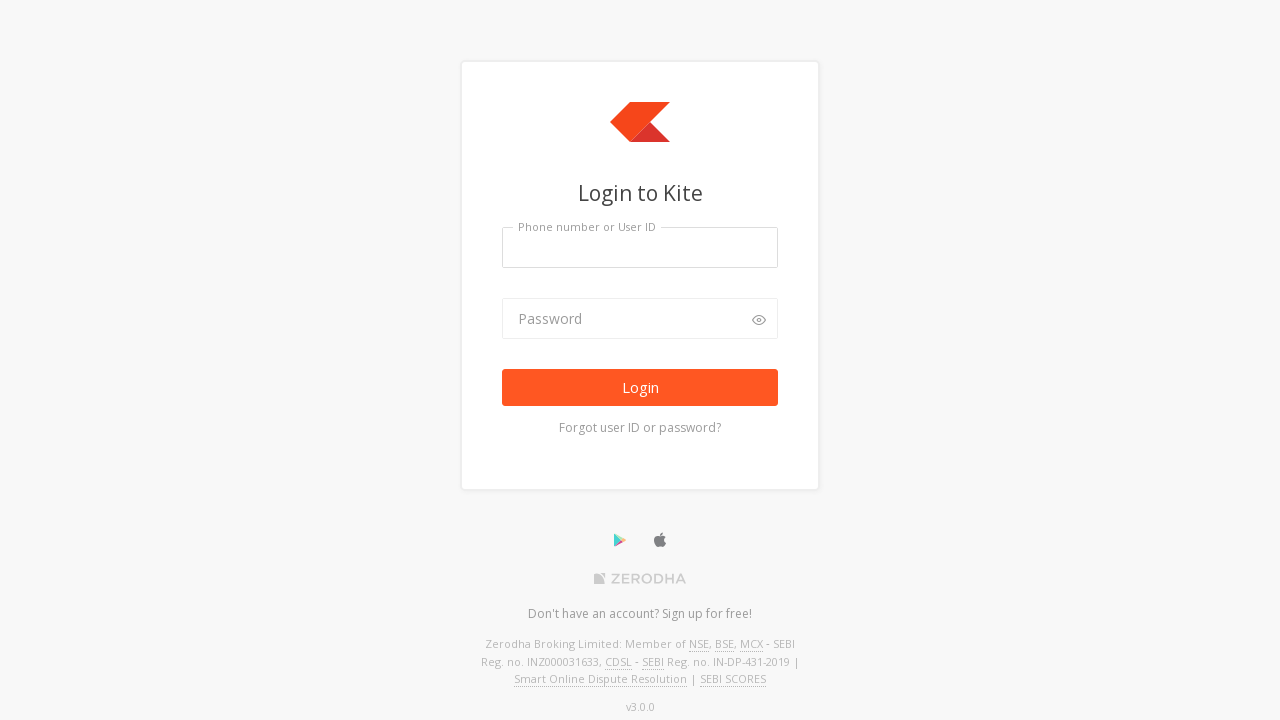

Set browser viewport size to 500x500 pixels
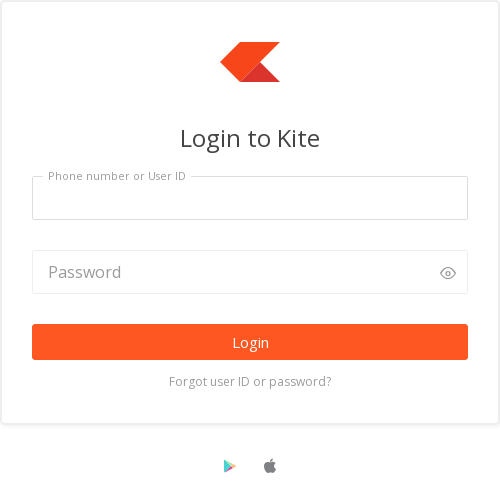

Waited 500ms to observe resize effect
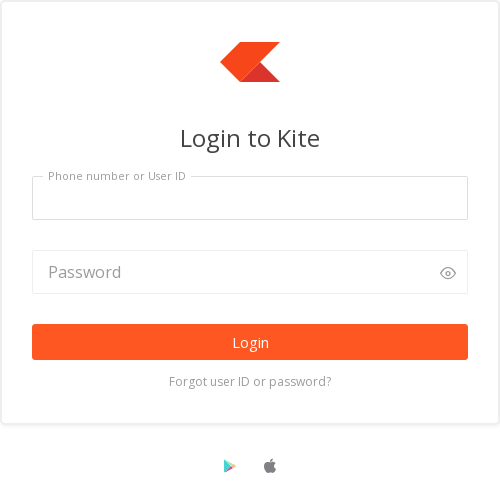

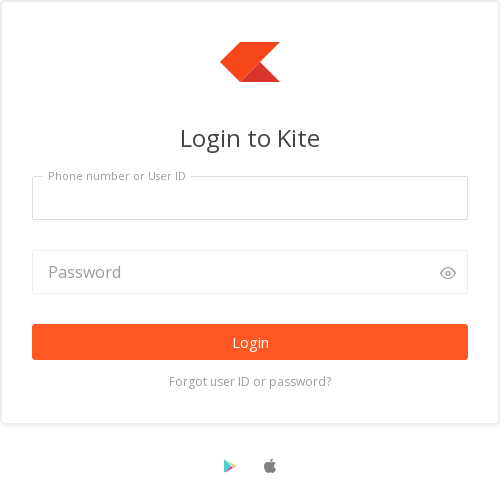